Tests JavaScript prompt alert handling by clicking a button to trigger a prompt, entering text into the prompt, and accepting it

Starting URL: https://v1.training-support.net/selenium/javascript-alerts

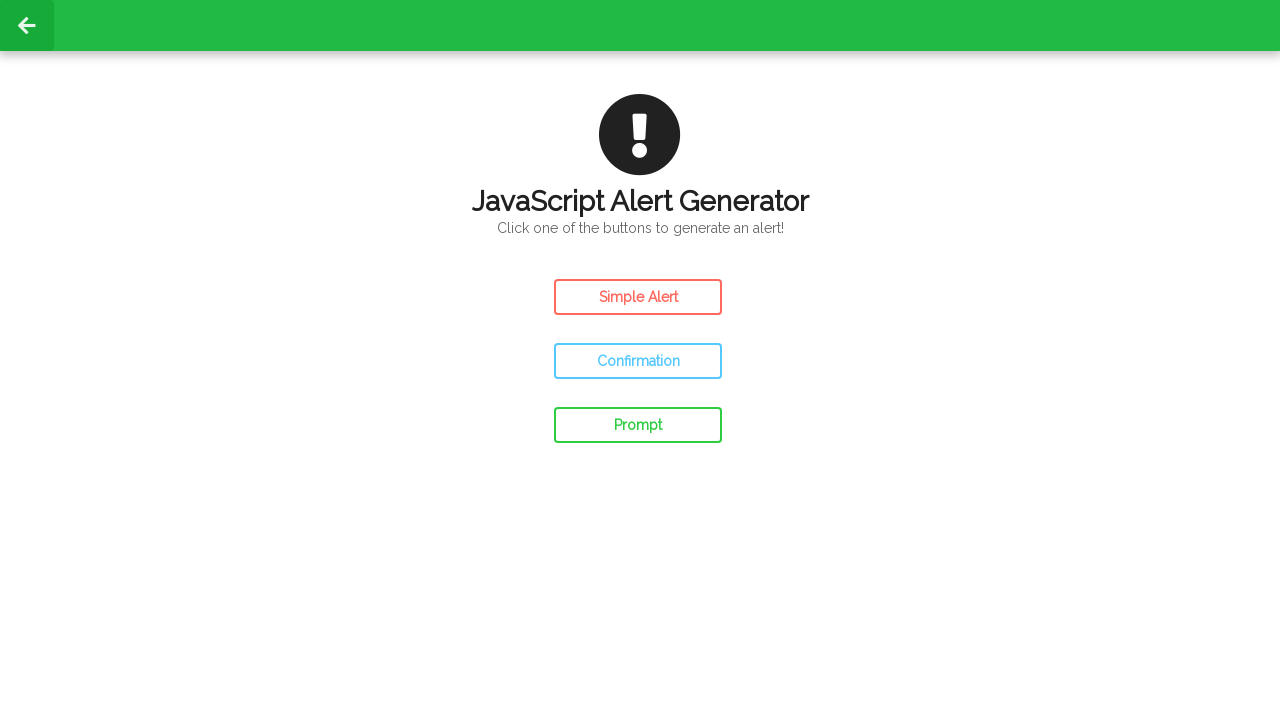

Clicked the prompt button to trigger JavaScript prompt alert at (638, 425) on #prompt
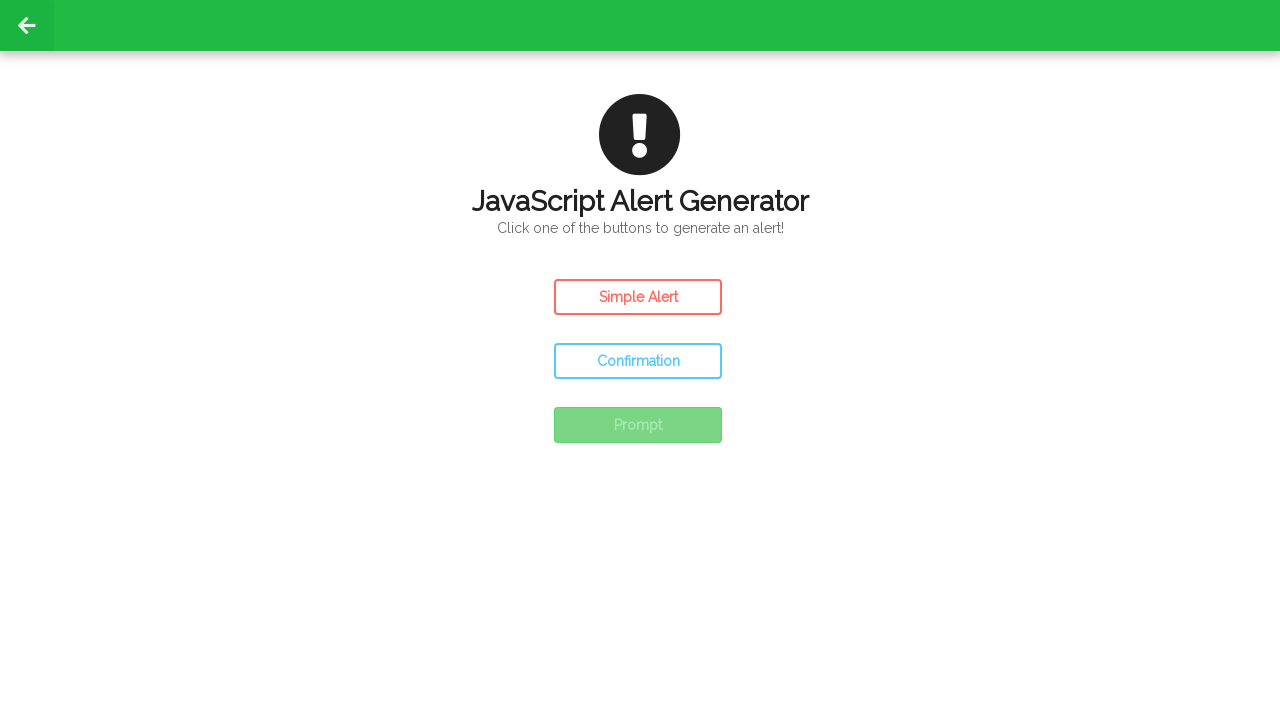

Set up dialog handler to accept prompt with text 'Awesome!'
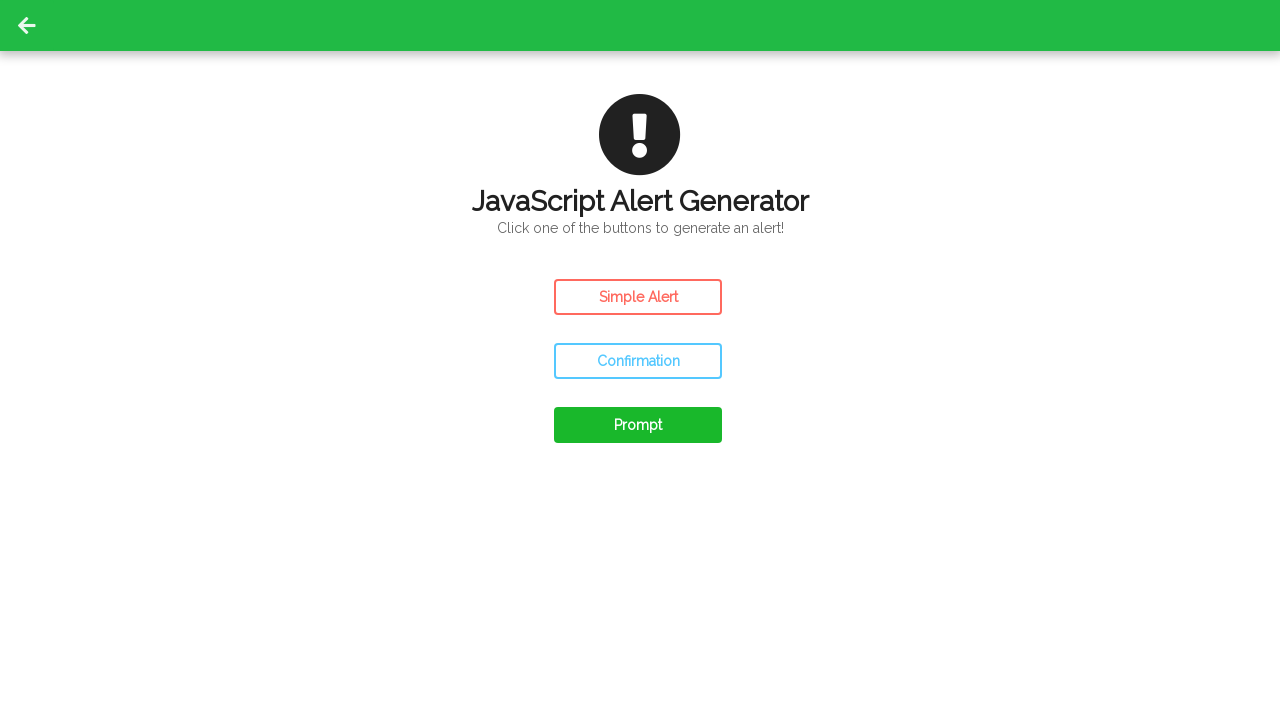

Clicked prompt button again to trigger dialog with handler in place at (638, 425) on #prompt
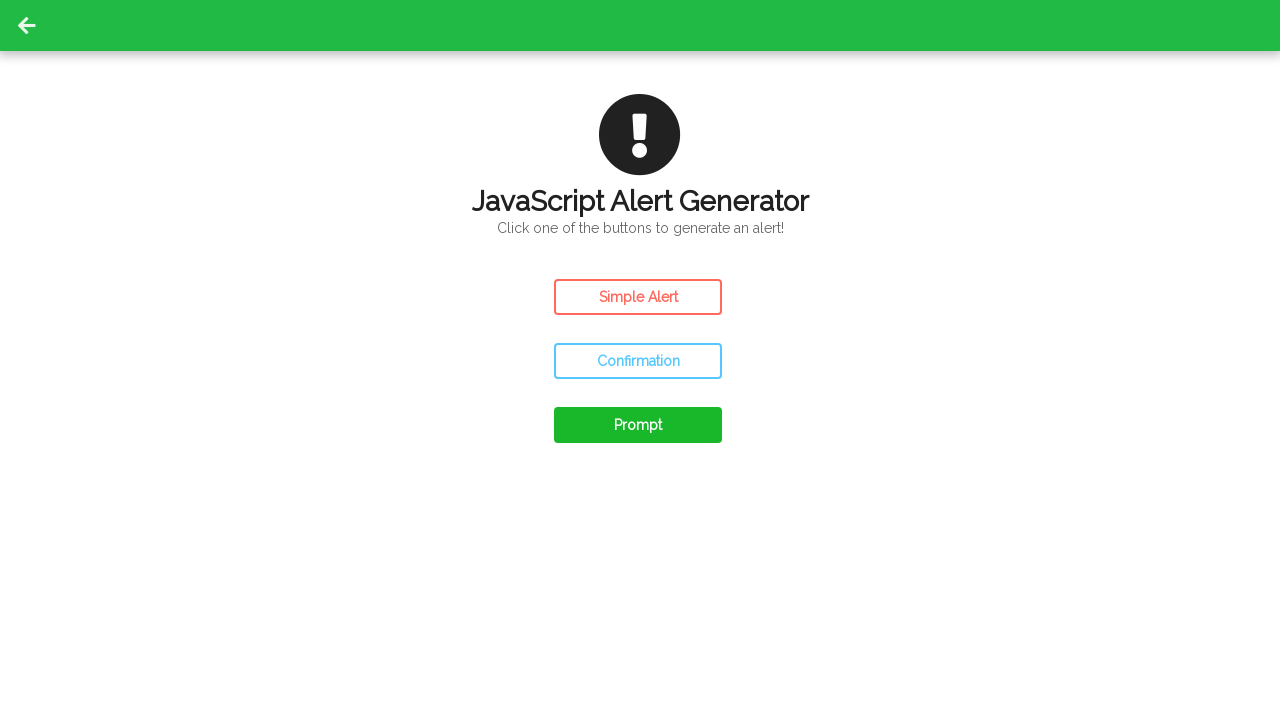

Waited for dialog to be handled
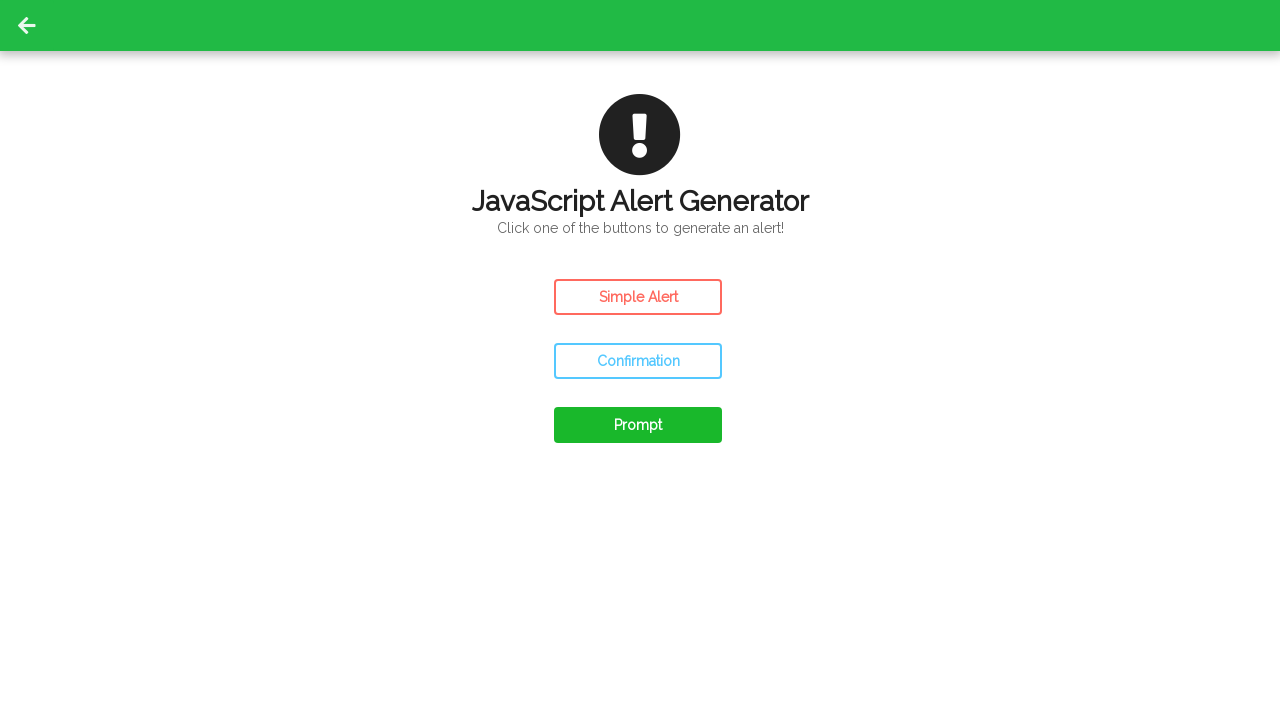

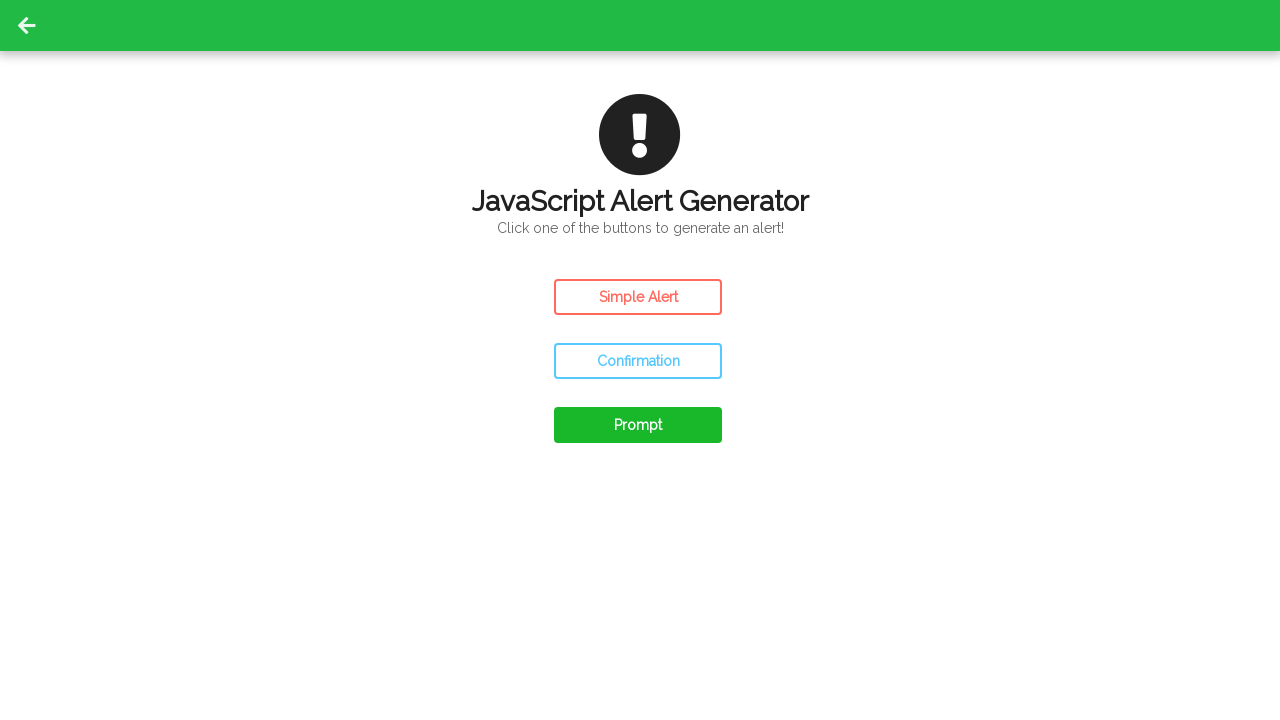